Fills out an Army recruitment information request form with personal details including email, name, phone, date of birth, and ZIP code, then checks consent checkboxes.

Starting URL: https://www.goarmy.com/info?iom=CKXG-XX_LAP_Exhibit_2897052_C04_NA_ROTC

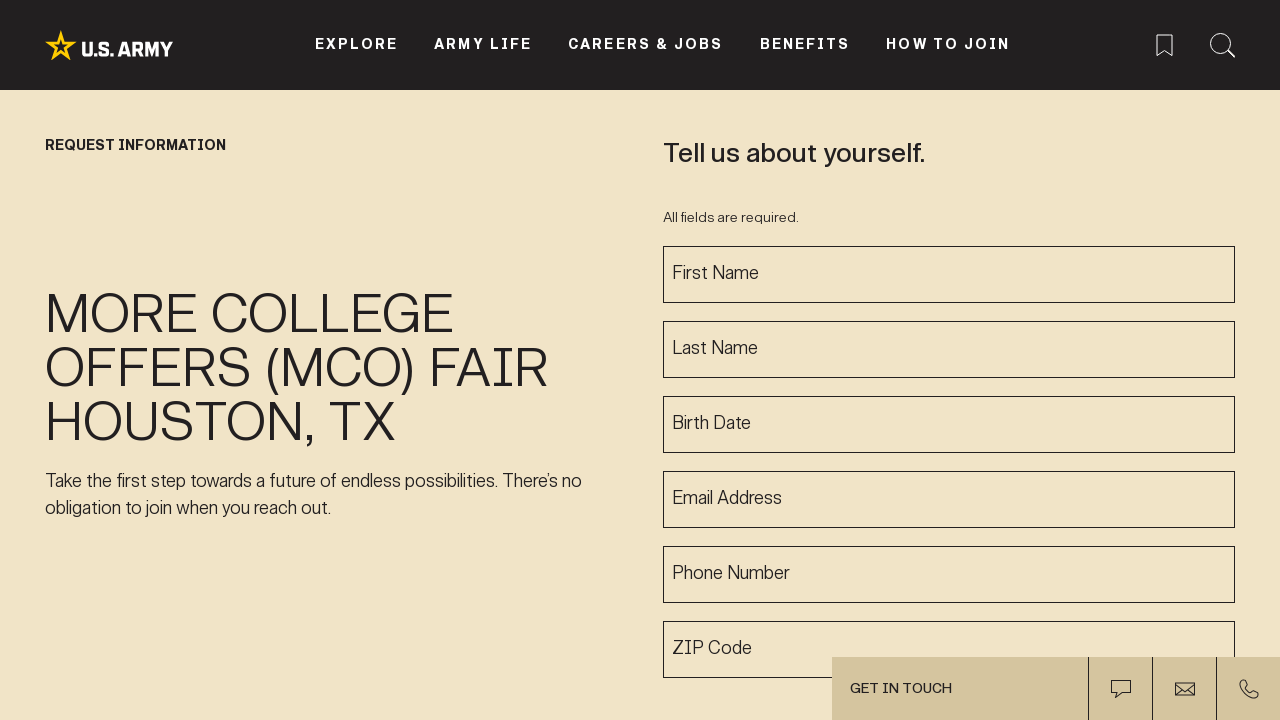

Waited for page to load with networkidle state
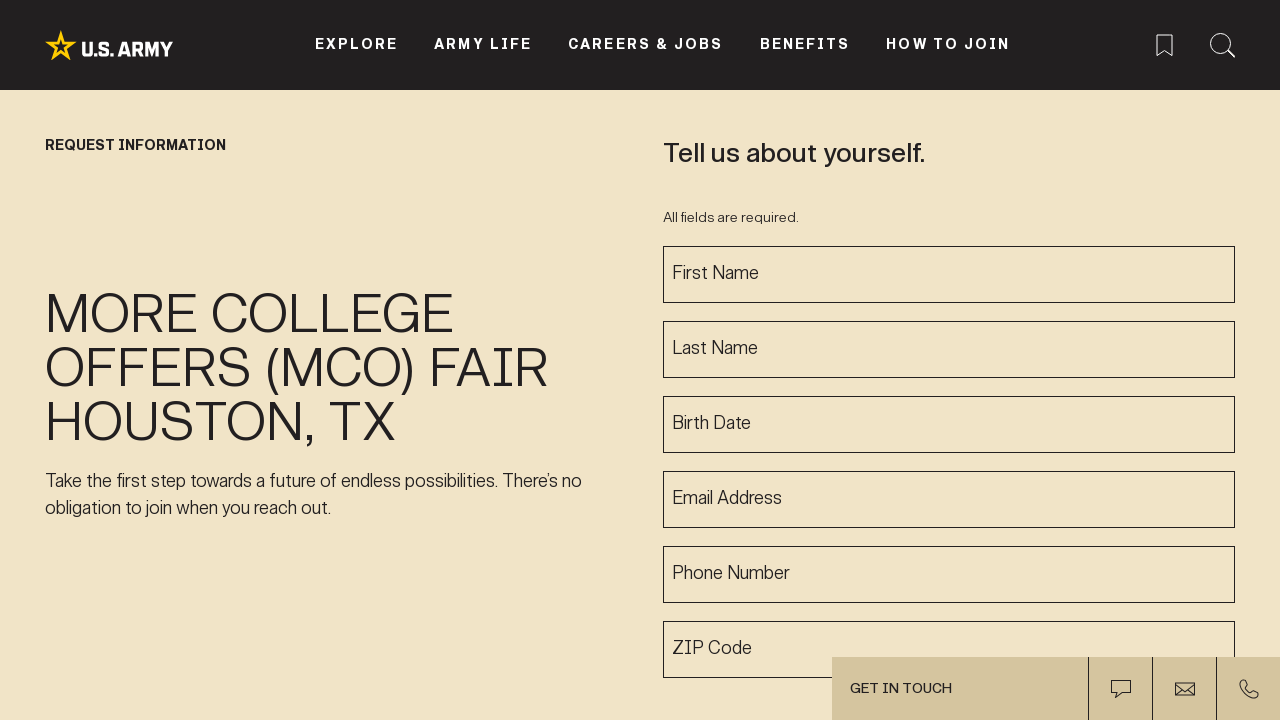

Filled email field with marcus.johnson87@example.com on input[id*="email" i]
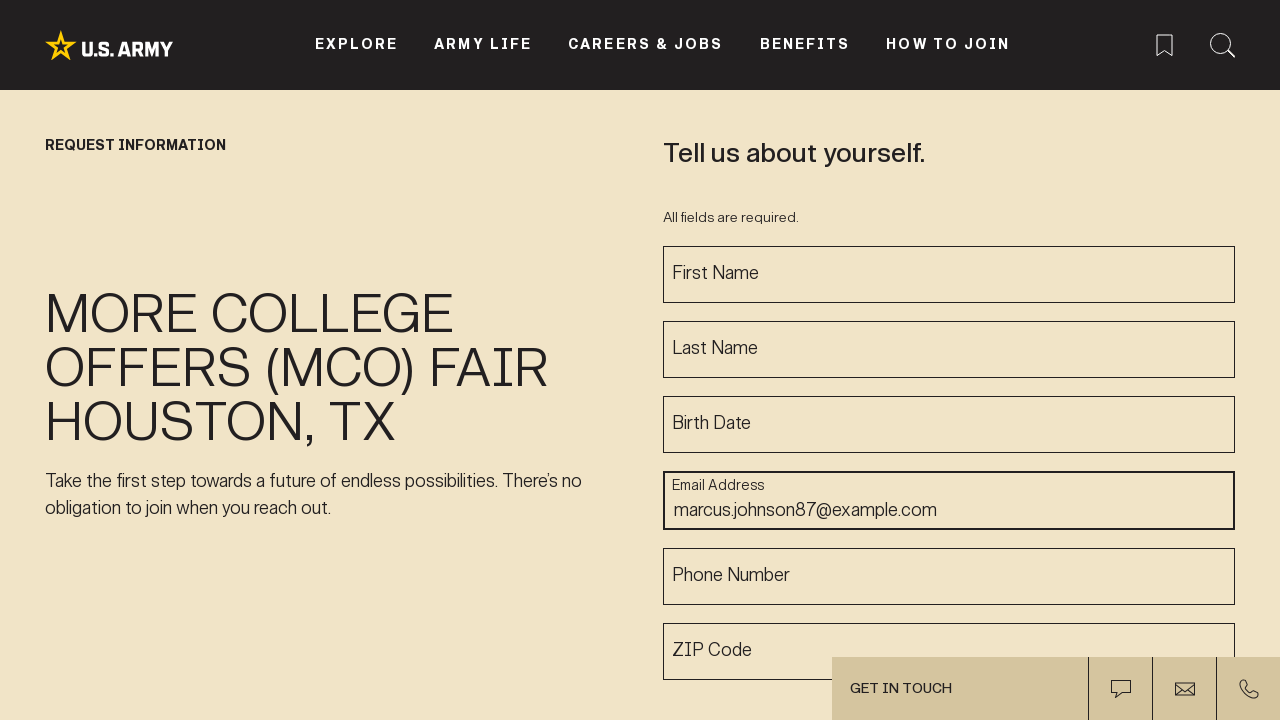

Filled first name field with Marcus on input[id*="first" i]
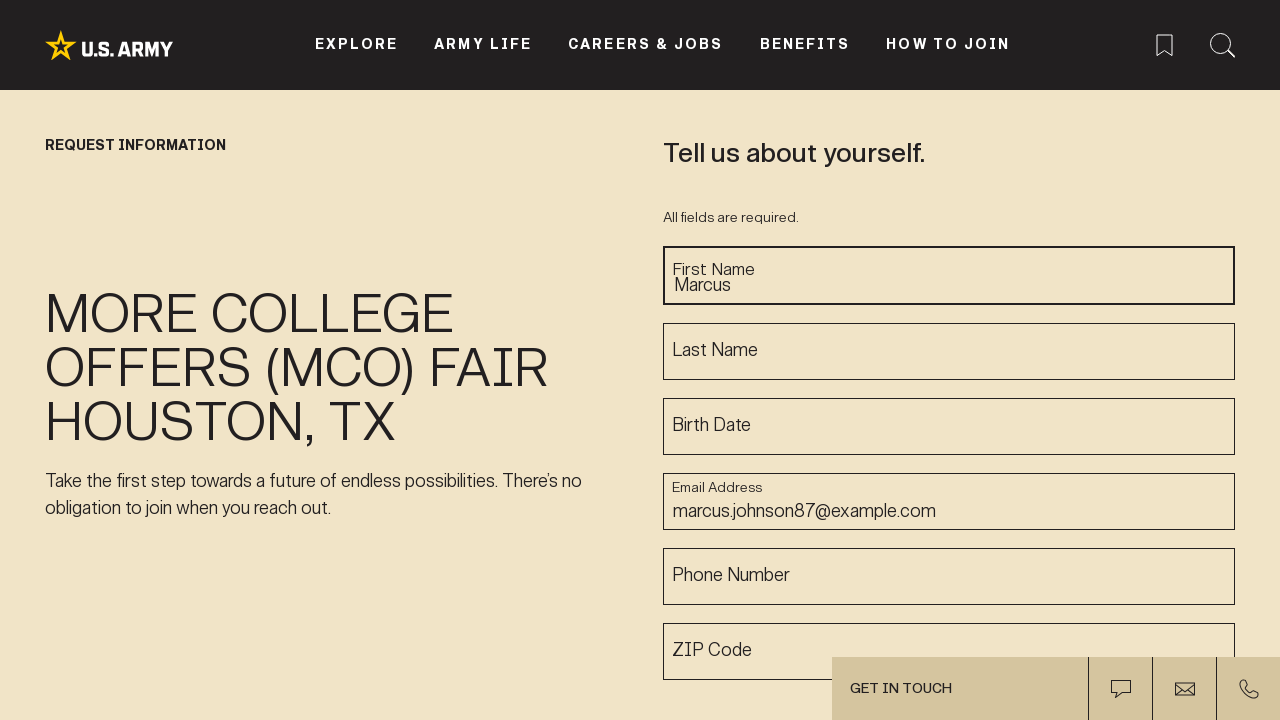

Filled last name field with Johnson on input[id*="last" i]
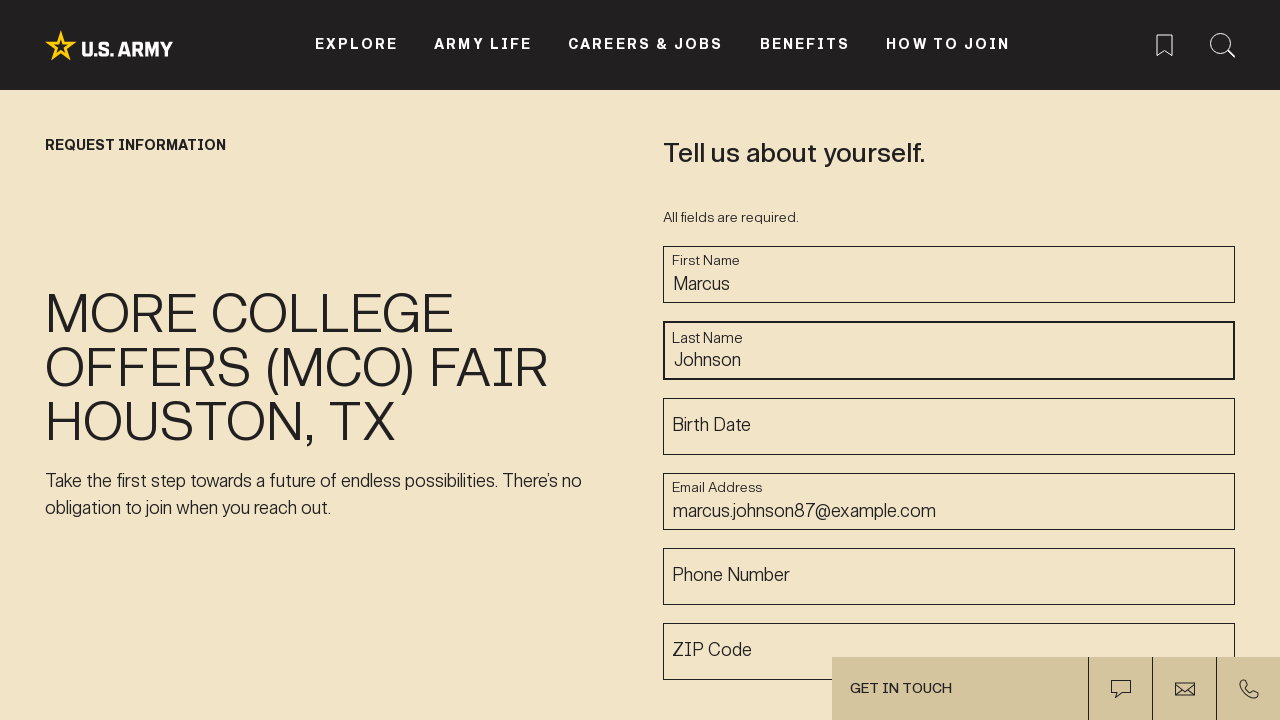

Filled phone number field with 5558943271 on input[id*="phone" i]
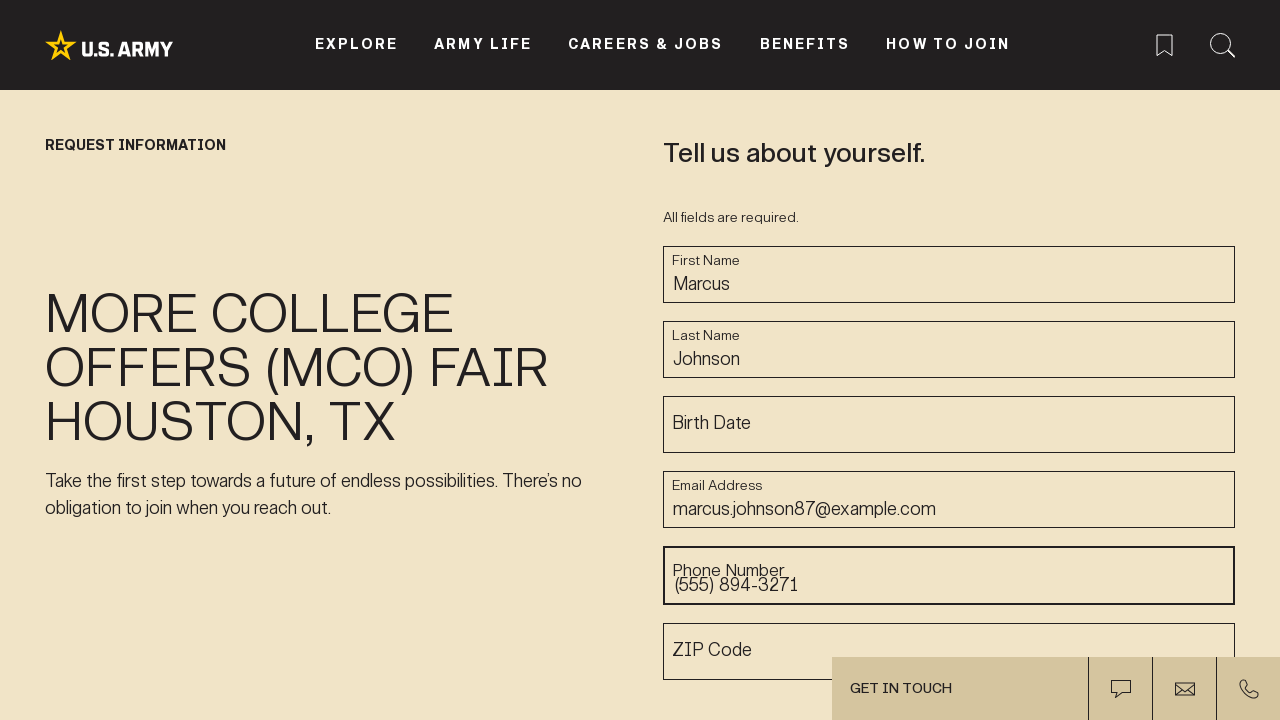

Filled date of birth field with 03/22/1998 on input[id*="dob" i]
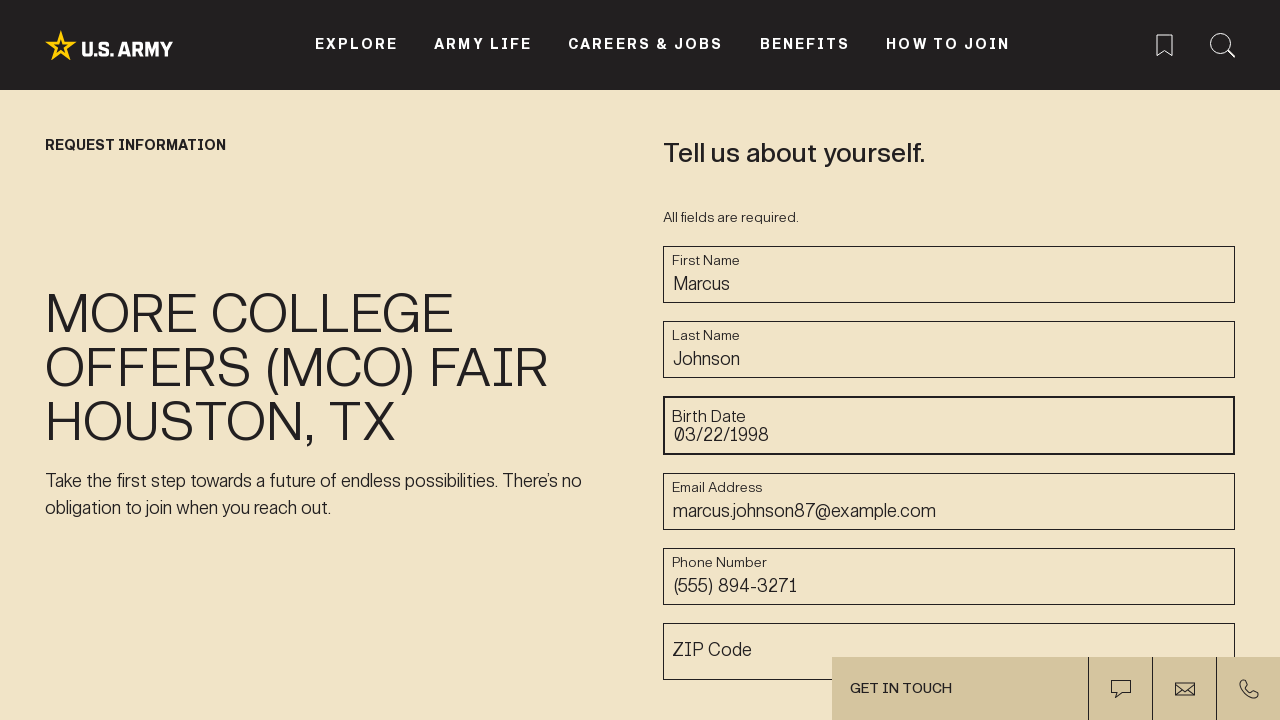

Filled ZIP code field with 78201 on input[id*="zip" i]
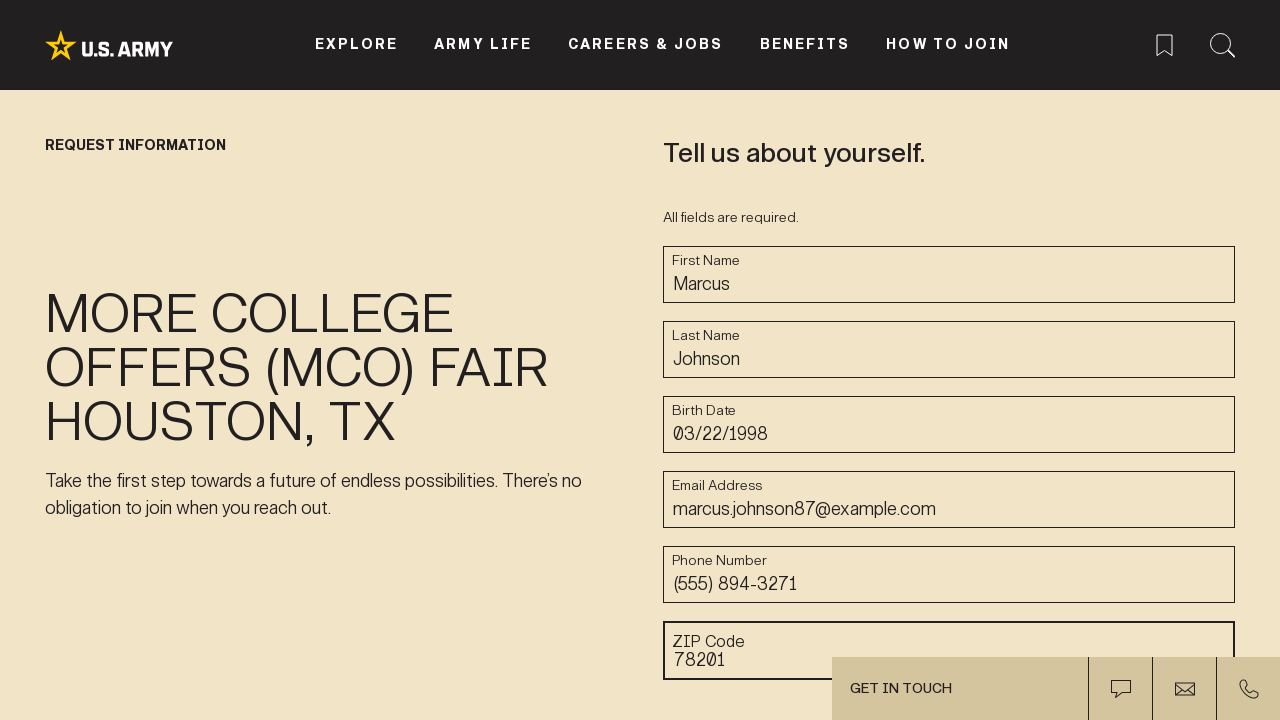

Checked consent checkboxes using JavaScript
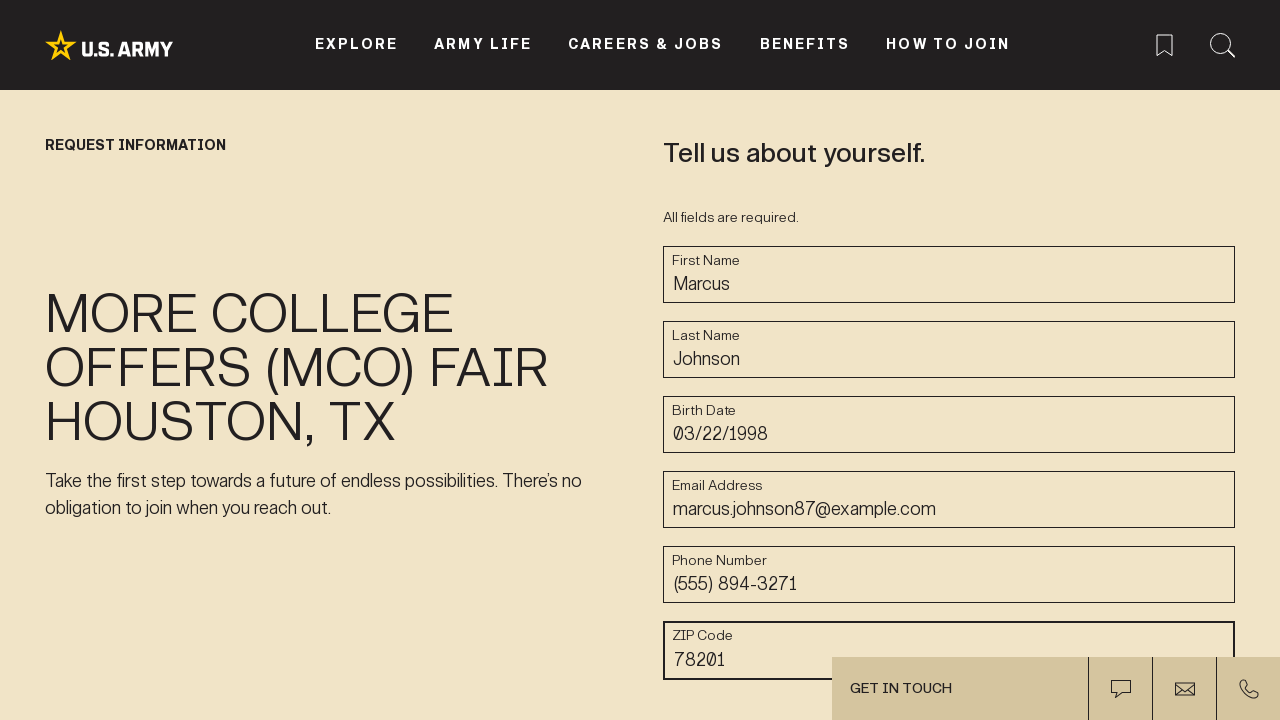

Submit button is visible and form is ready
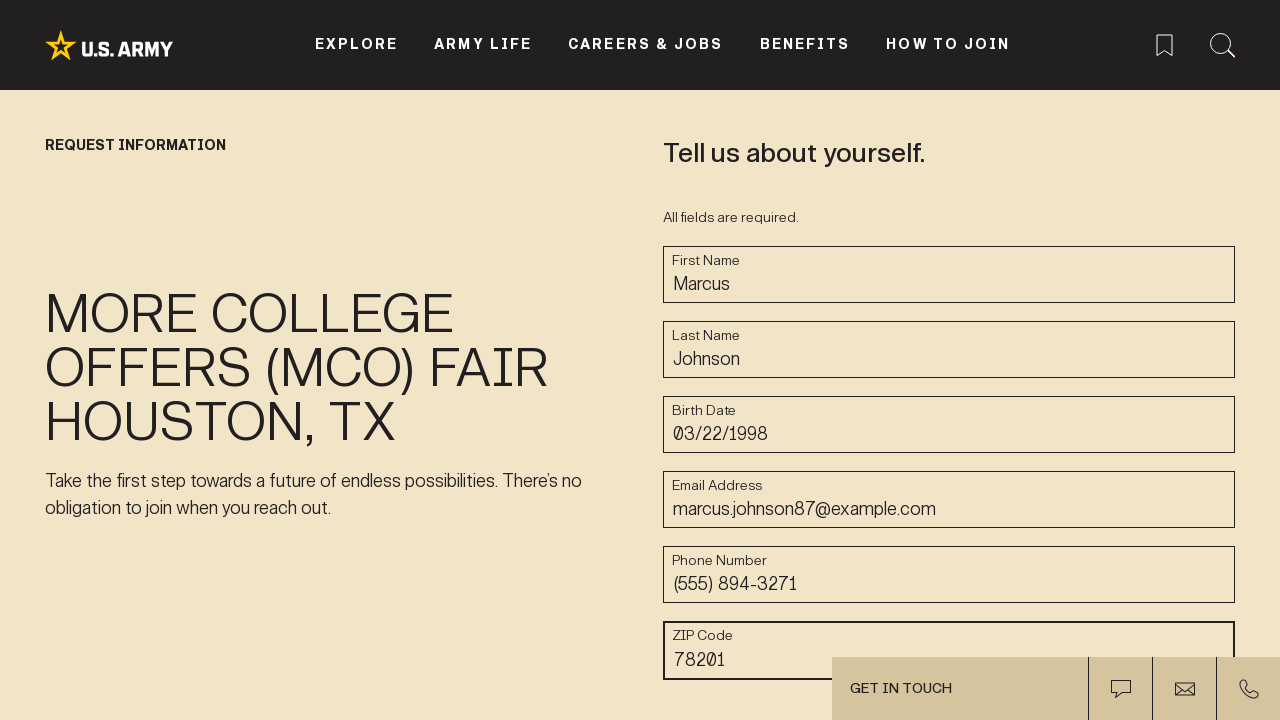

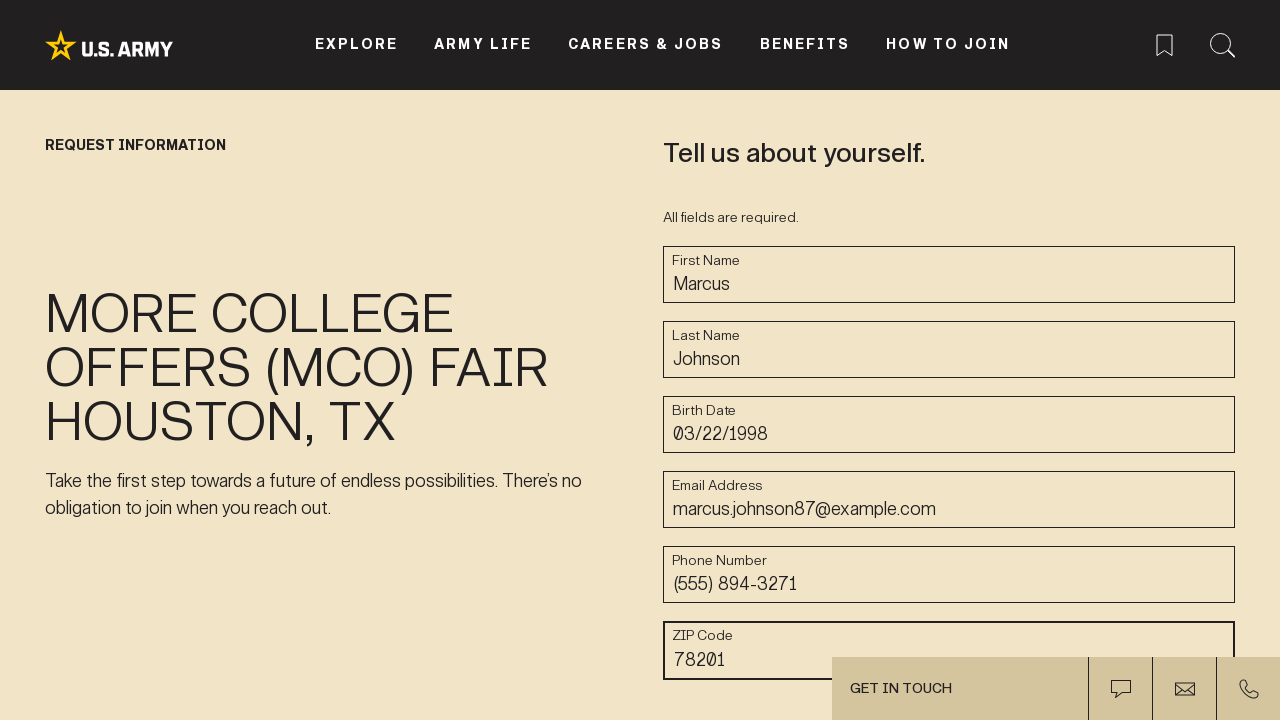